Navigates to Costco's precious metals page and verifies that the page loads with product content visible.

Starting URL: https://www.costco.com/precious-metals.html

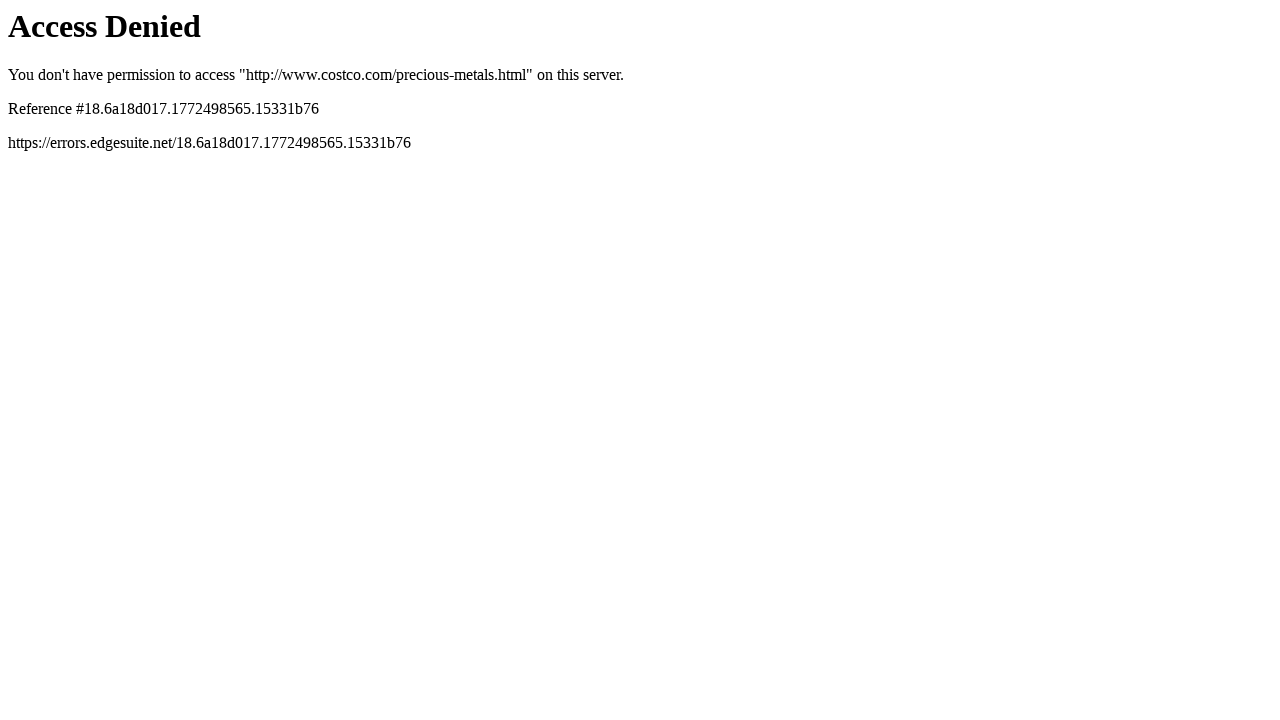

Navigated to Costco precious metals page
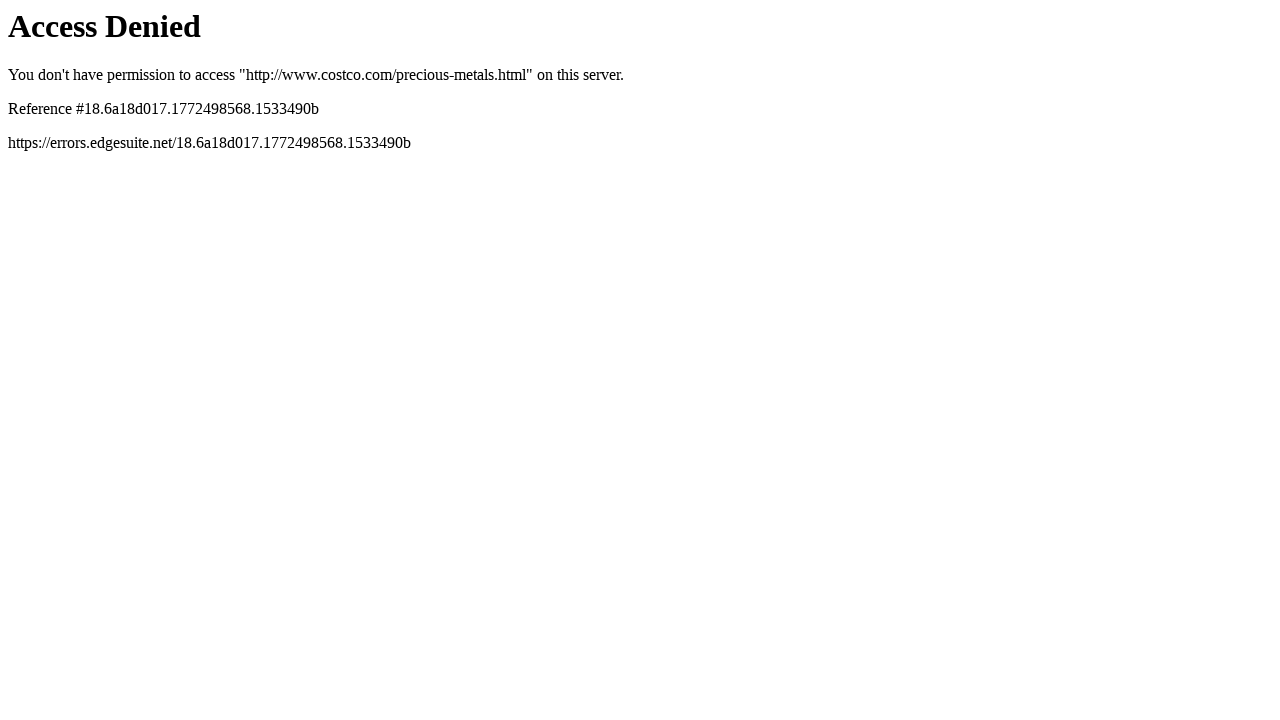

Page load state complete
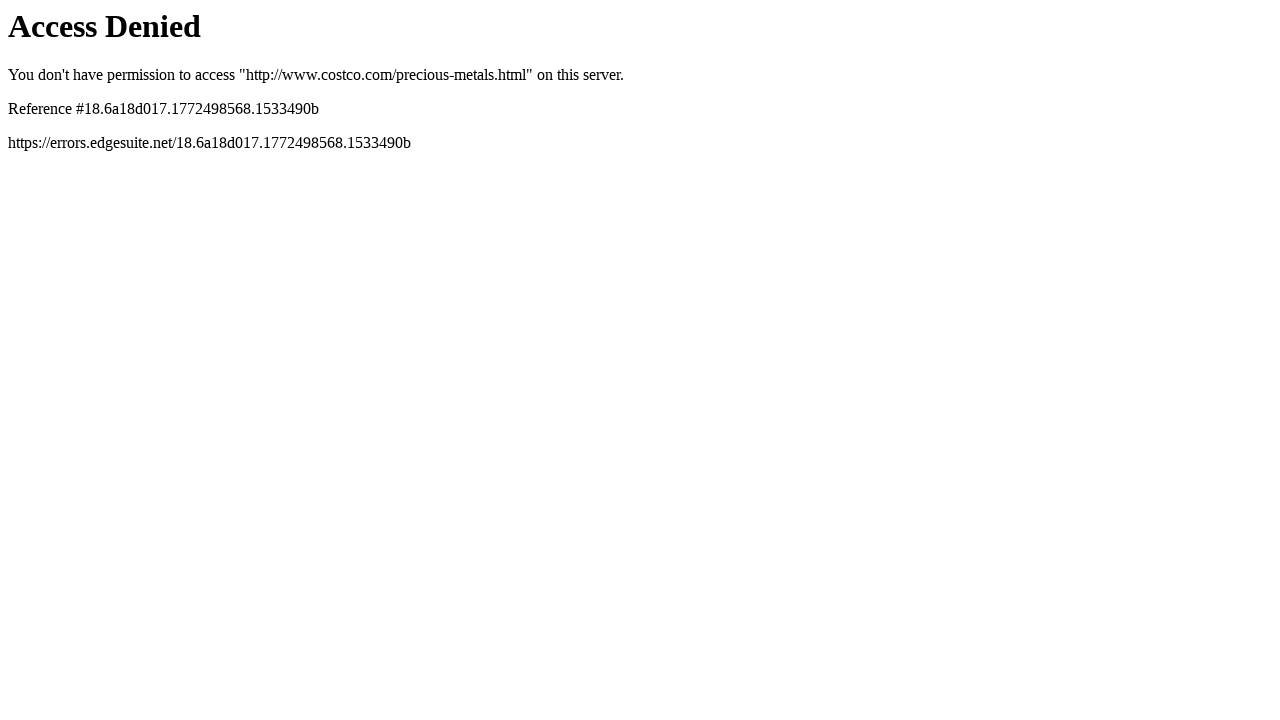

Waited 1500ms for dynamic content to render
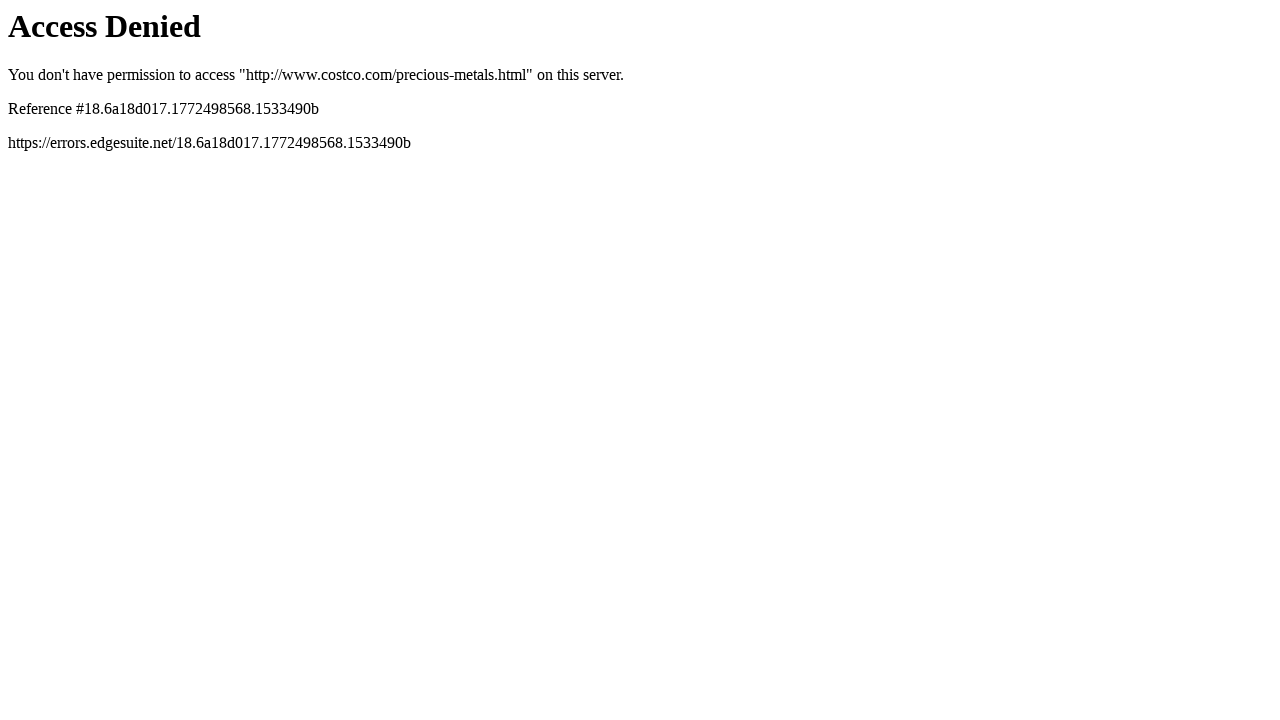

Body element loaded and verified
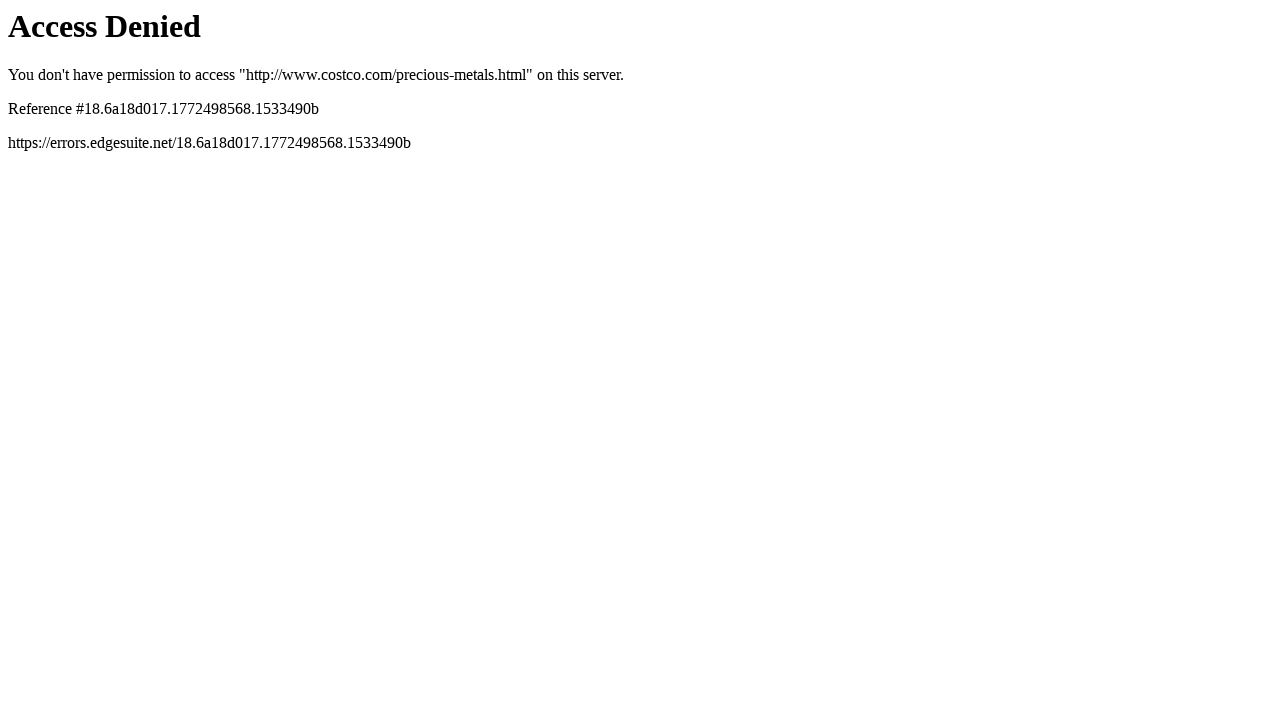

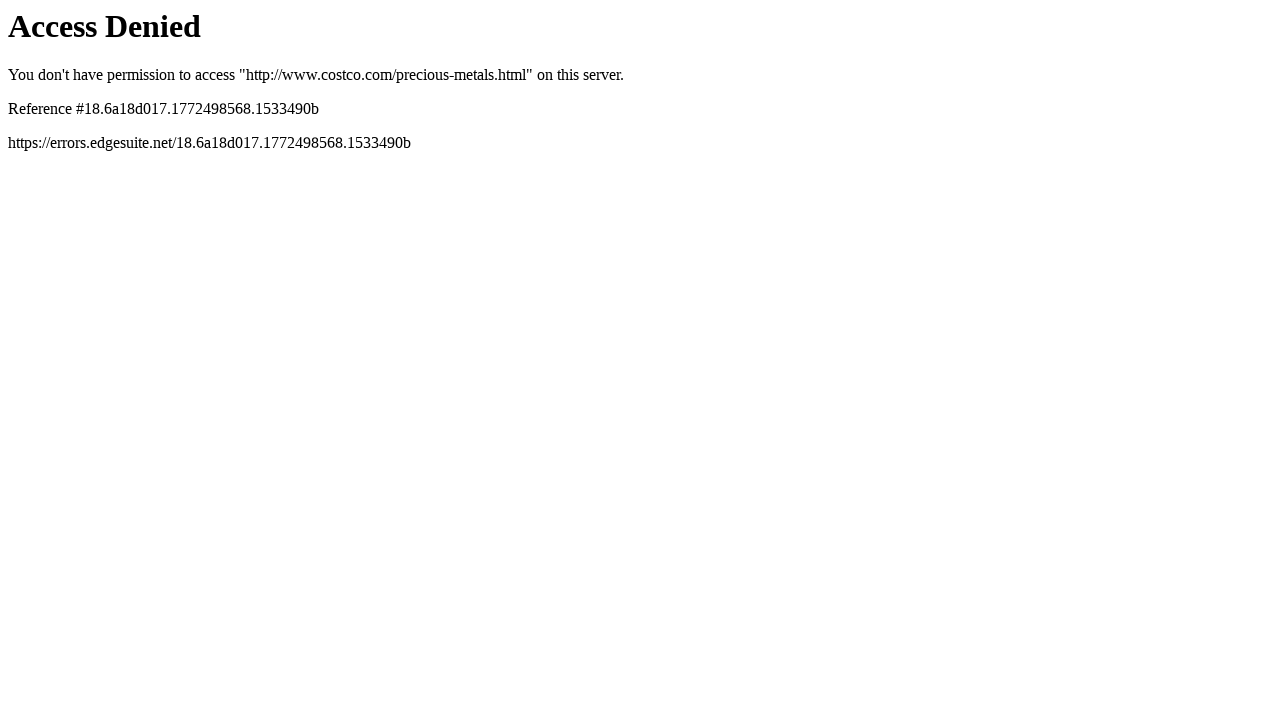